Tests browser navigation by visiting an automation practice page, clicking an "Open Window" button, and then navigating to a different website.

Starting URL: https://rahulshettyacademy.com/AutomationPractice/

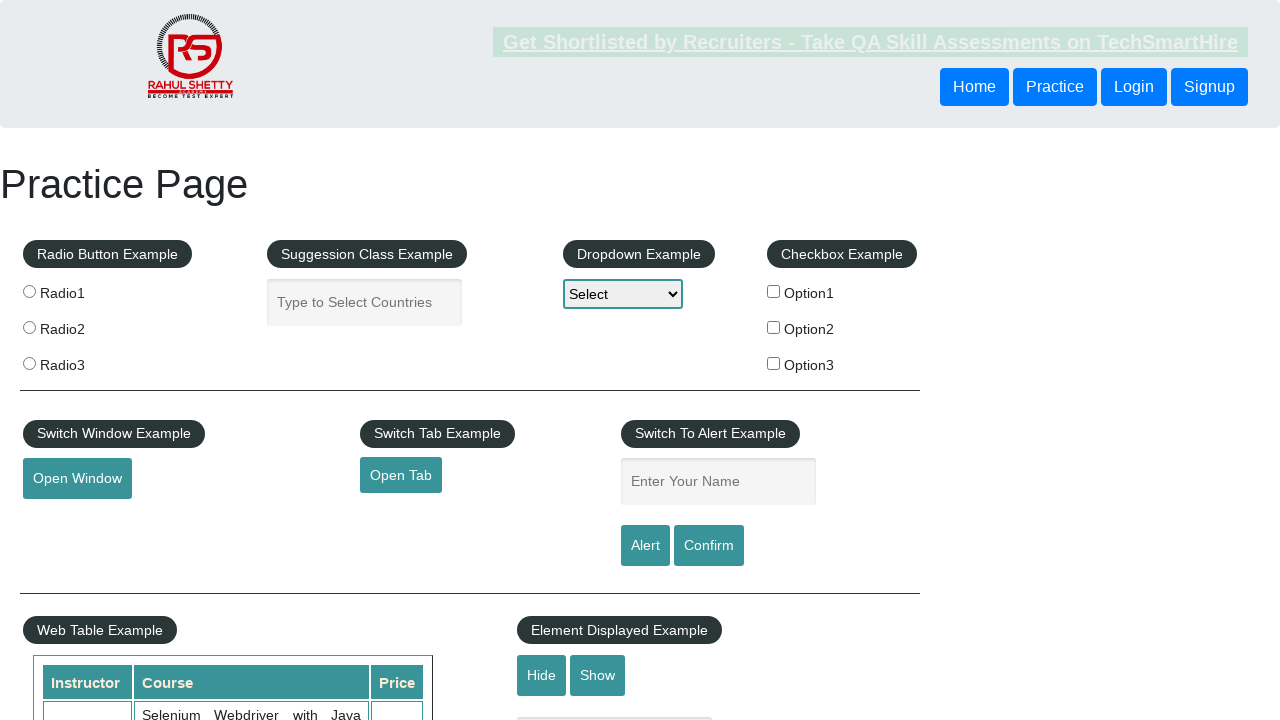

Navigated to automation practice page
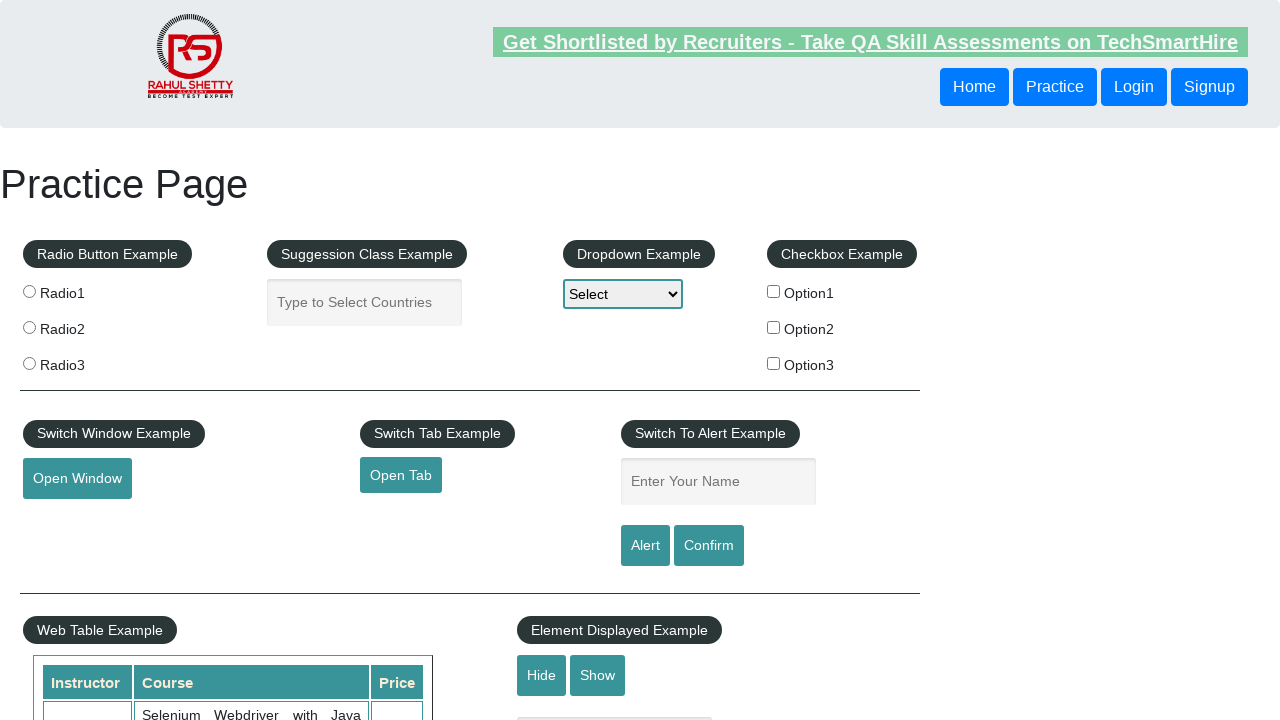

Retrieved page title
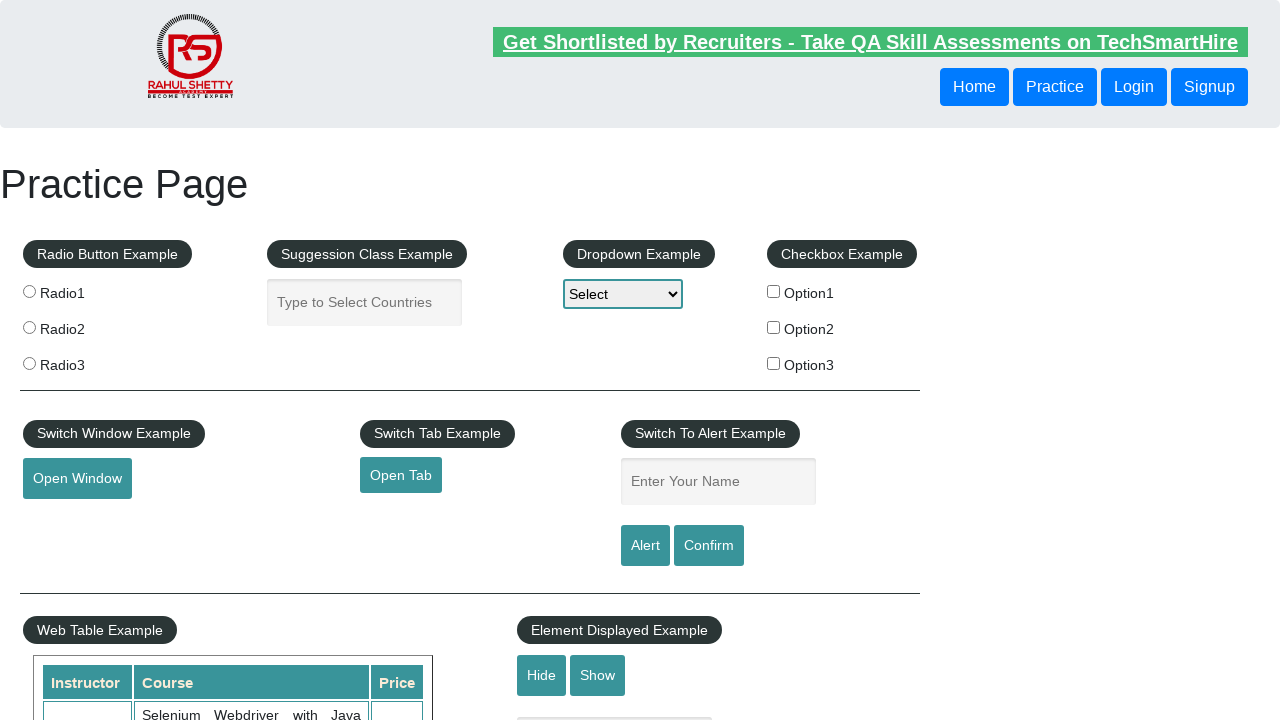

Clicked Open Window button at (77, 479) on xpath=//button[text()='Open Window']
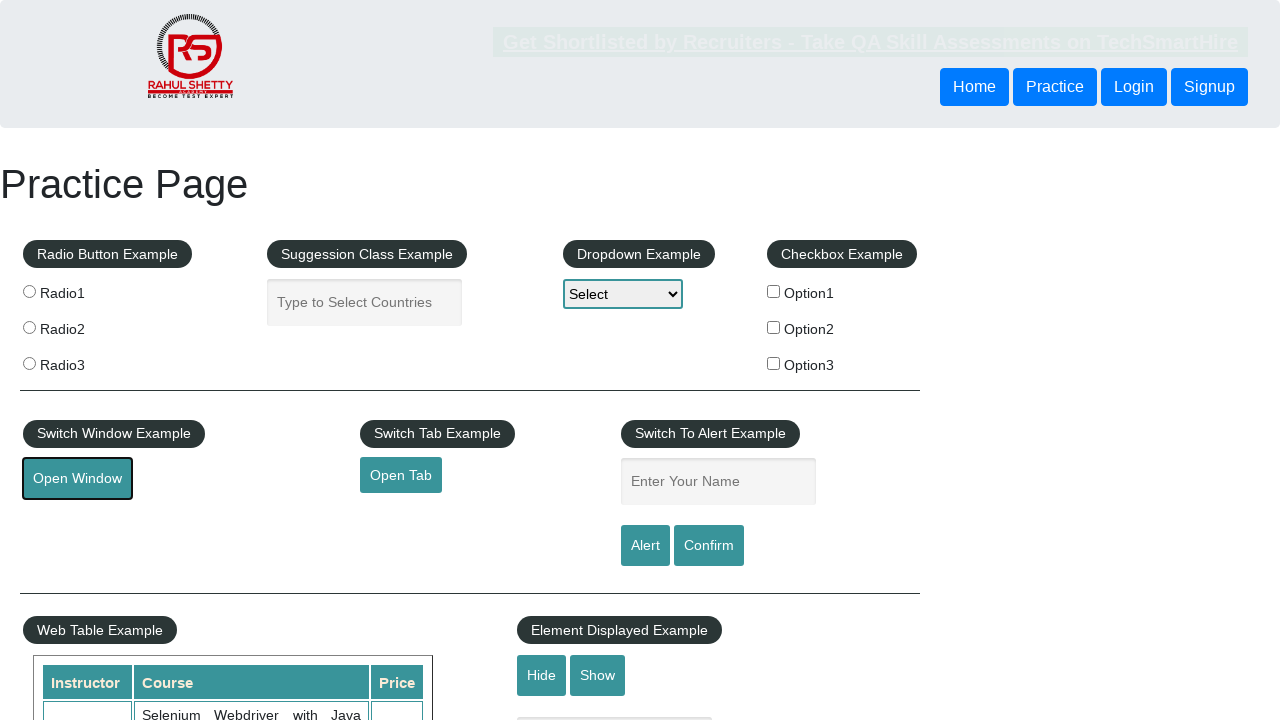

Navigated to QA Click Academy website
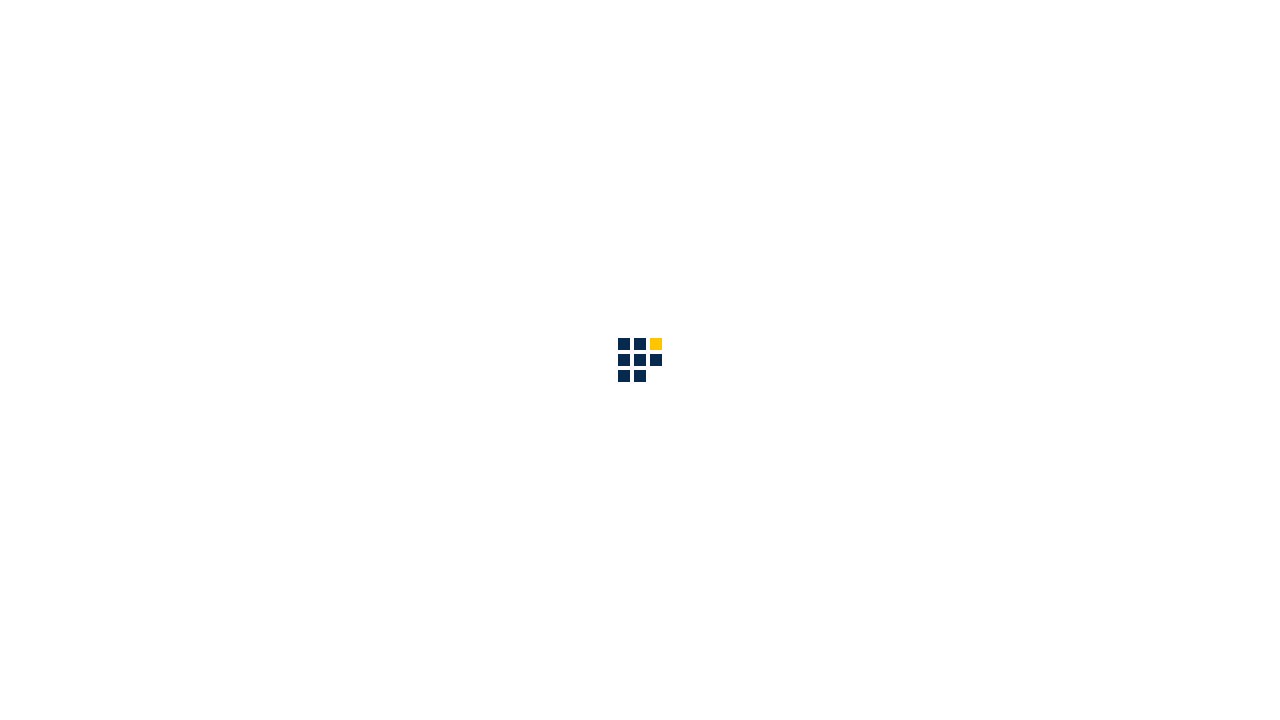

Retrieved page title to verify navigation
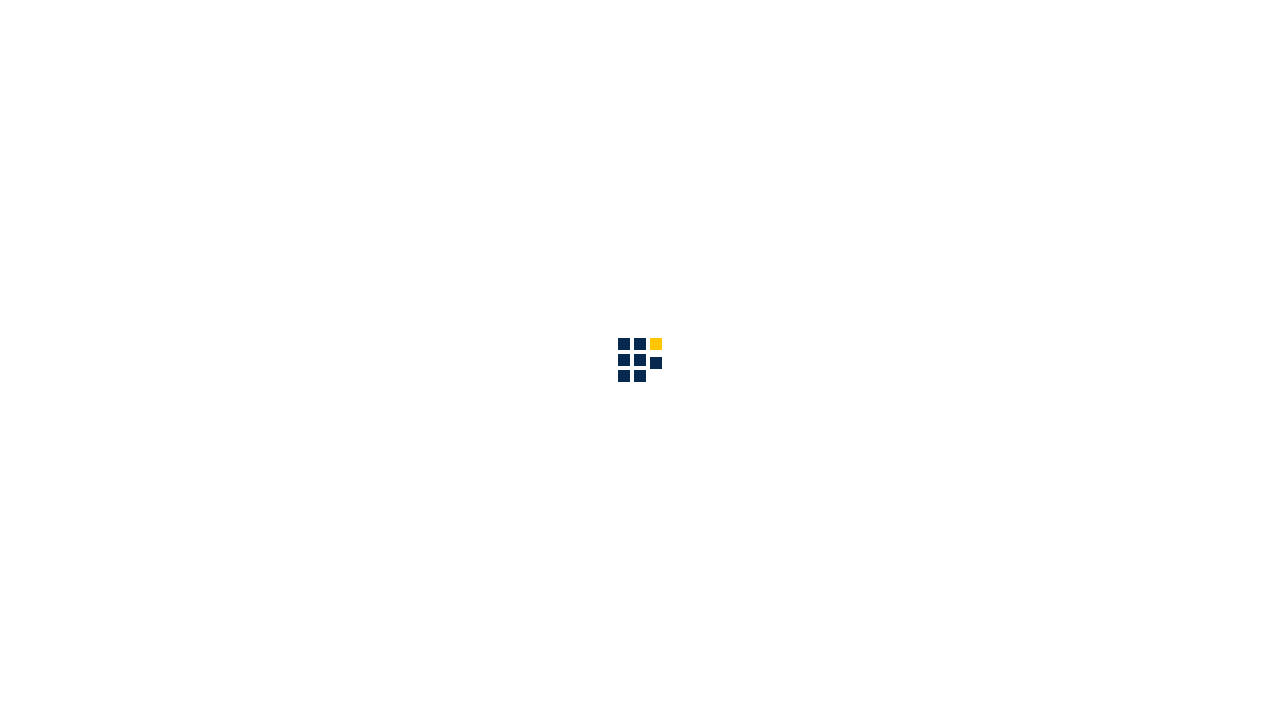

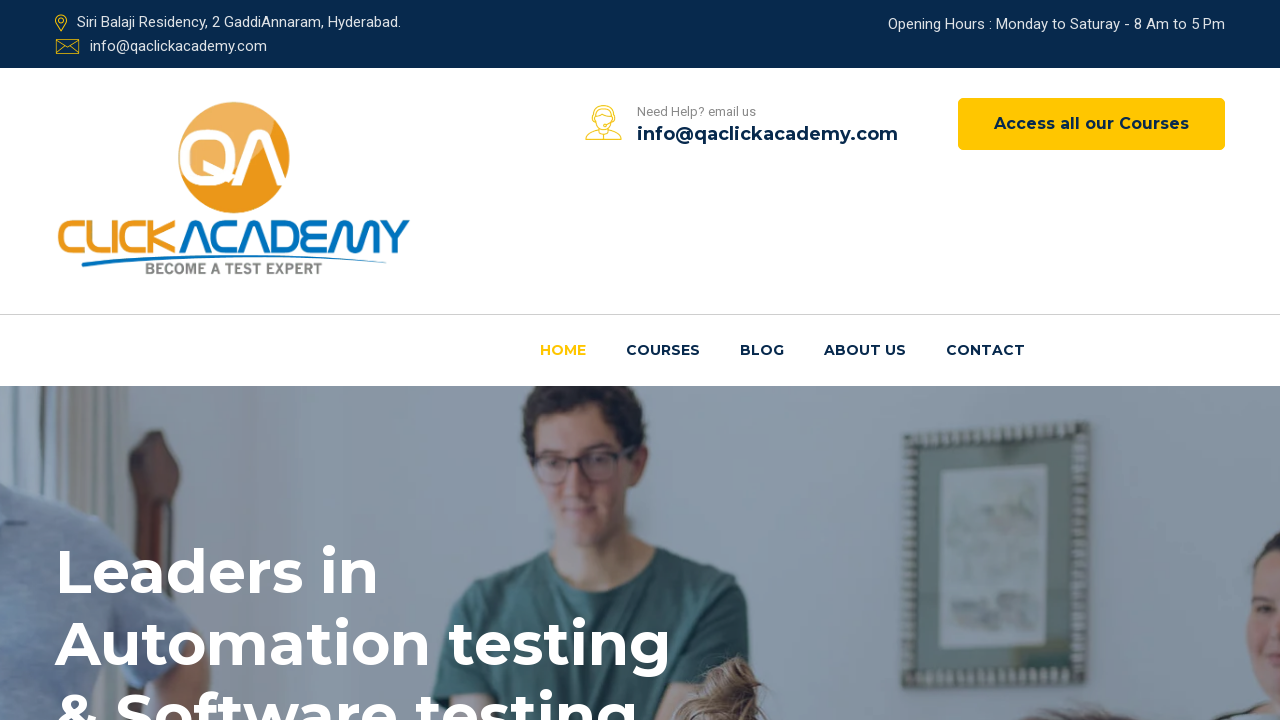